Tests a range slider by setting a value using JavaScript and verifying the output value matches the expected rounded value

Starting URL: http://rangeslider.js.org/

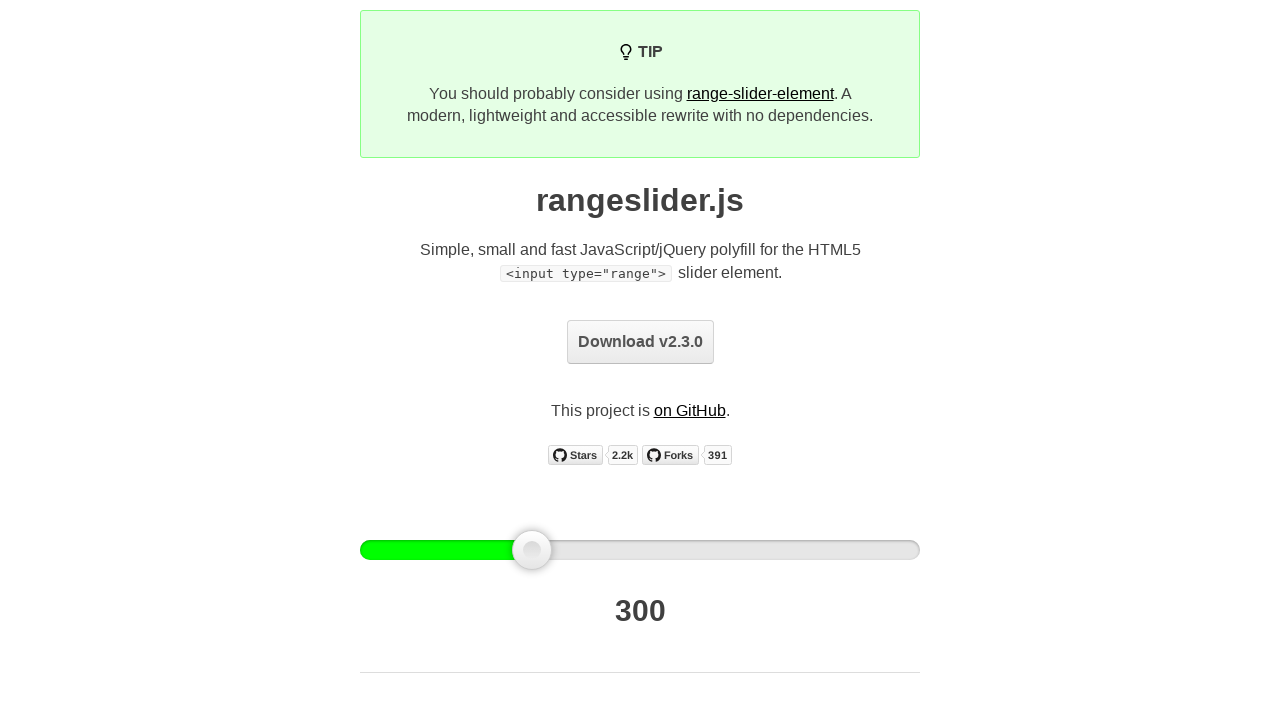

Range slider element located and waited for
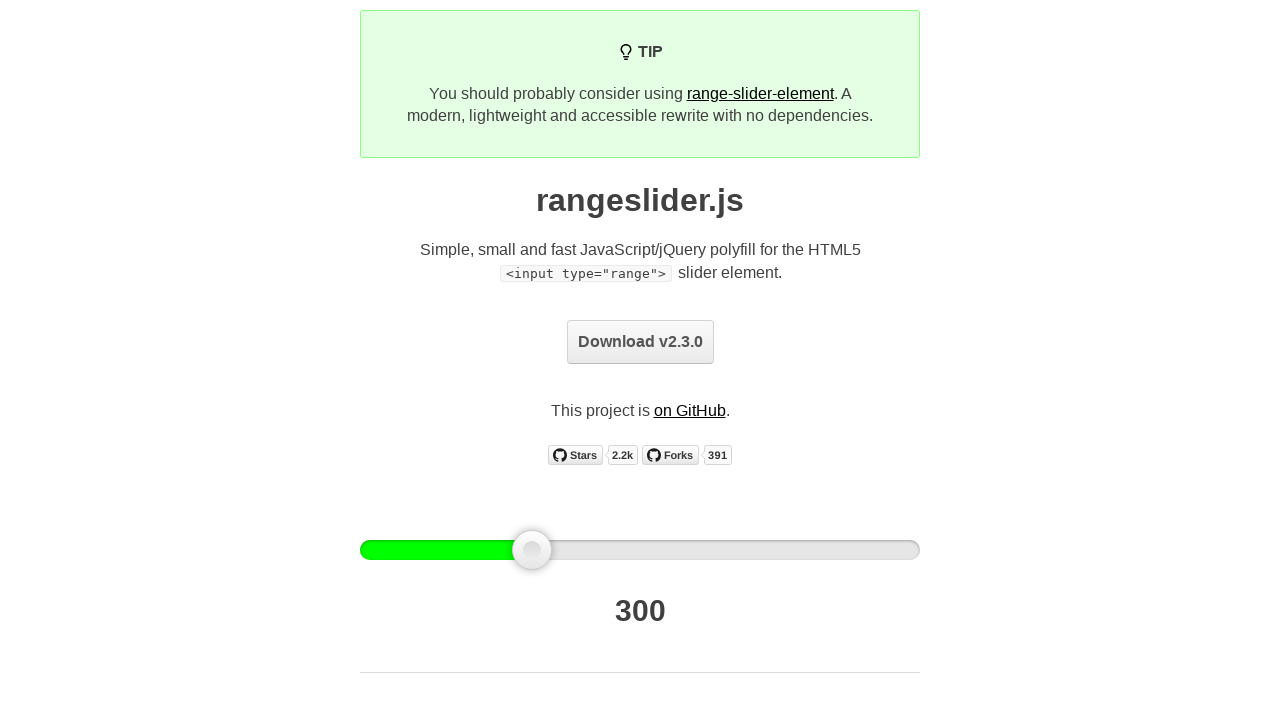

Set slider value to 73 using JavaScript and dispatched input/change events
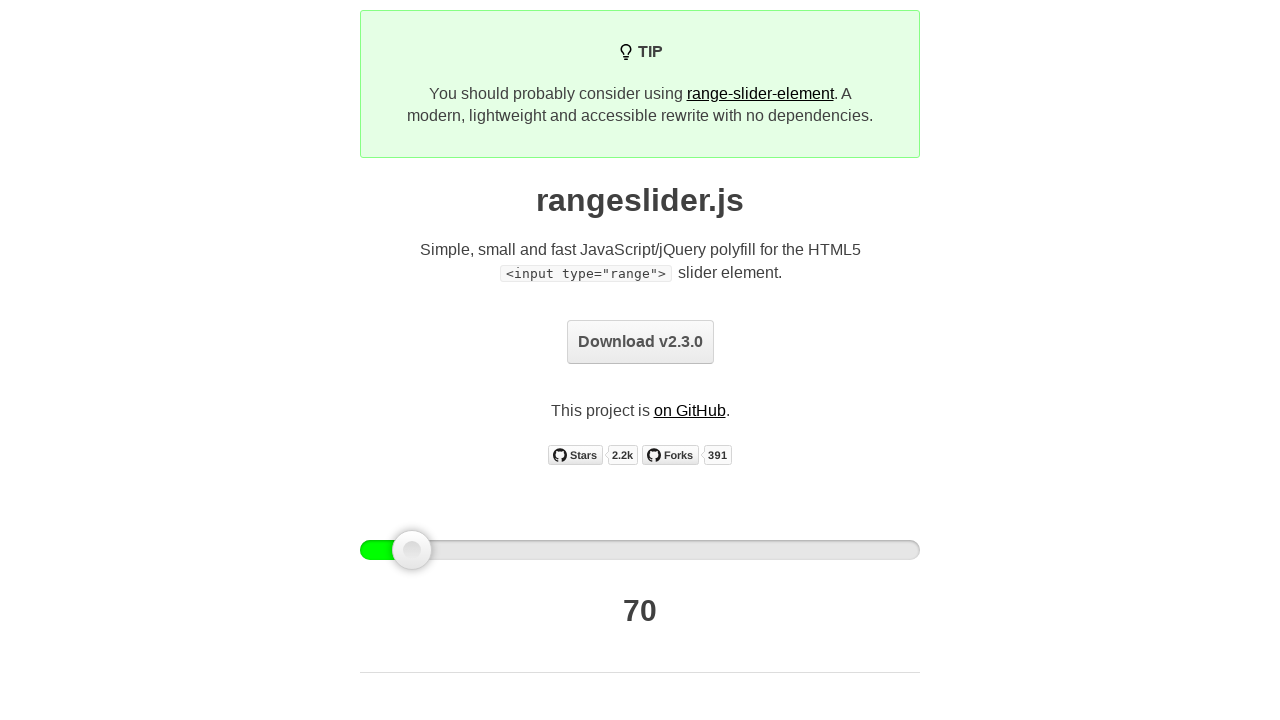

Output value element (#js-output) loaded and ready
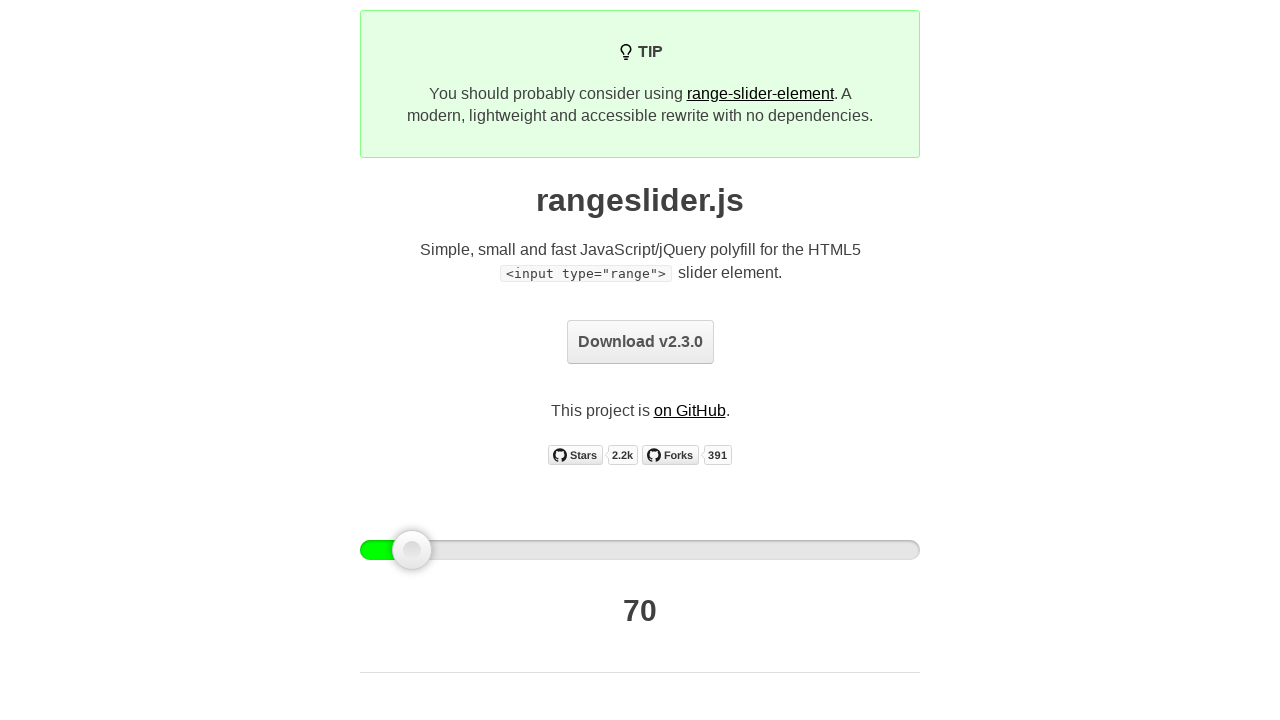

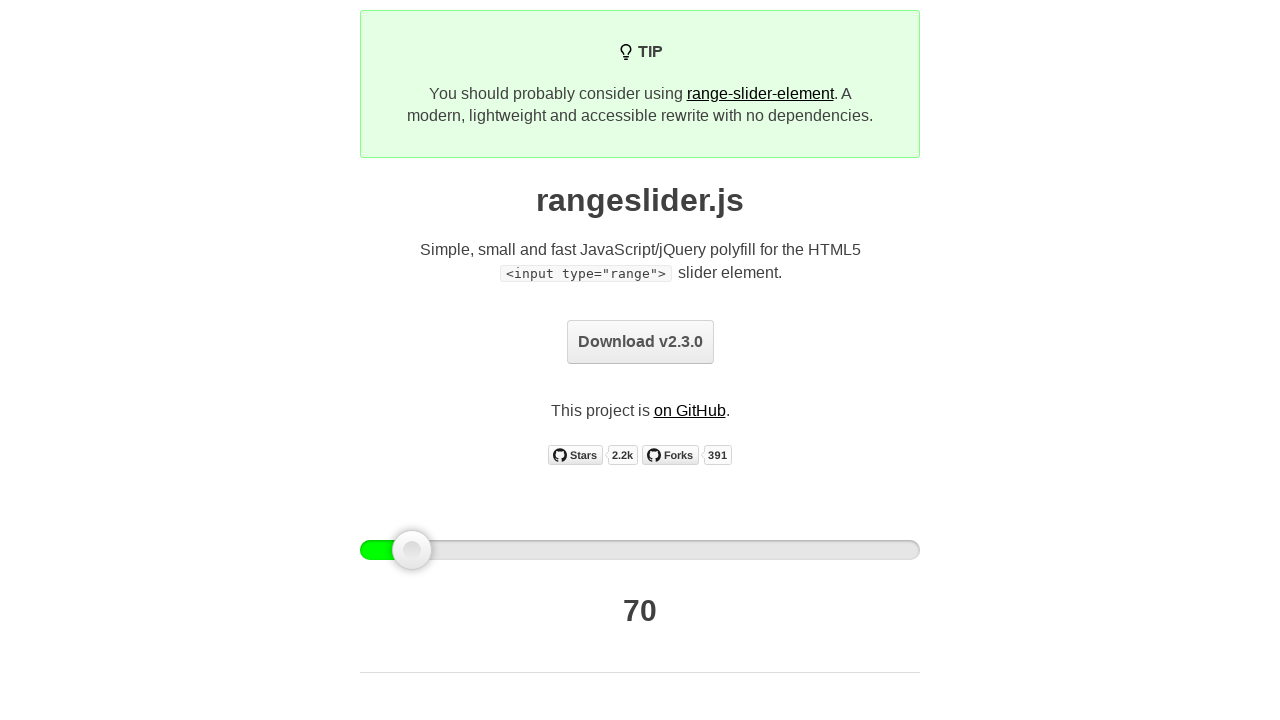